Tests drag and drop functionality by dragging a source element onto a target drop zone within an iframe and verifying the text changes

Starting URL: https://jqueryui.com/droppable/

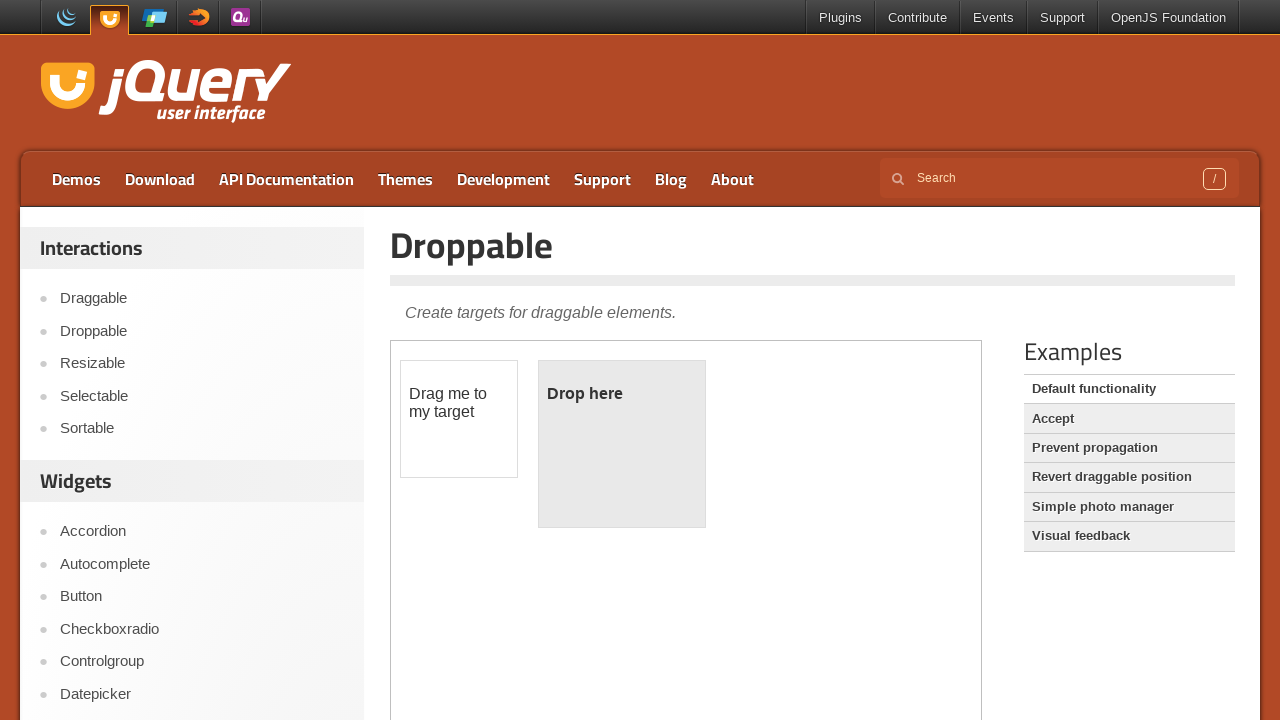

Located and switched to the demo iframe
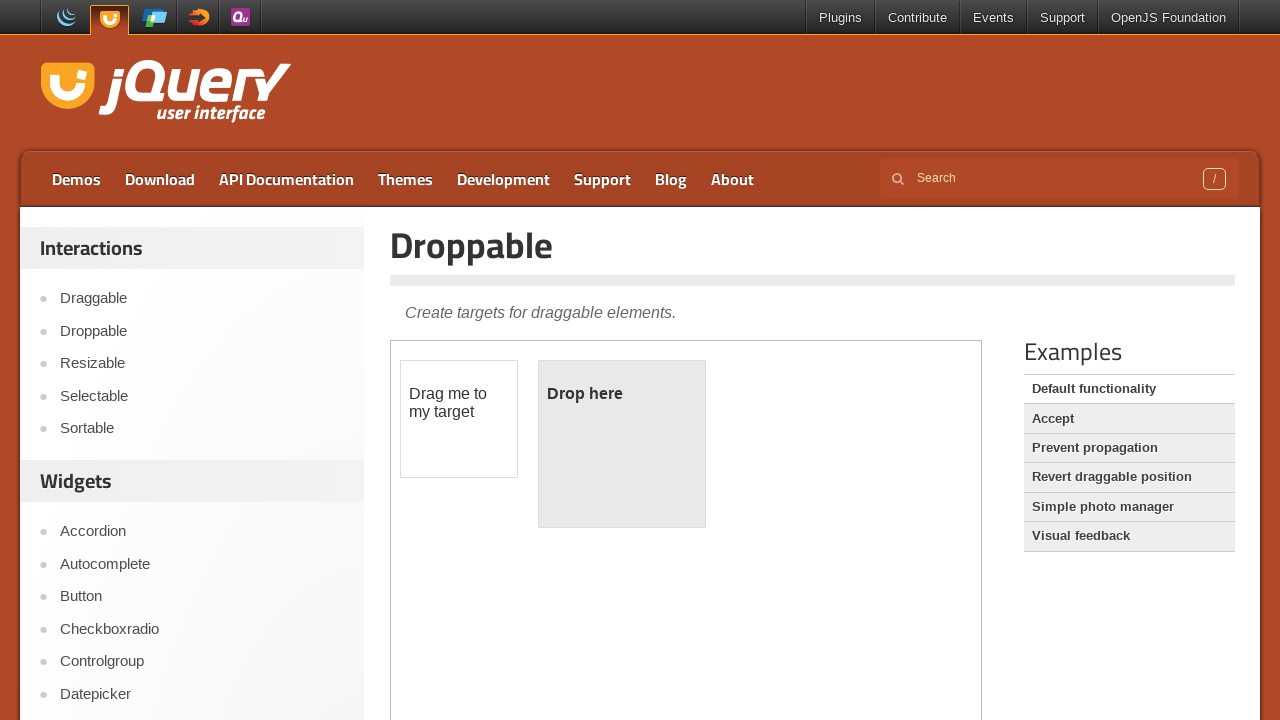

Located the draggable source element
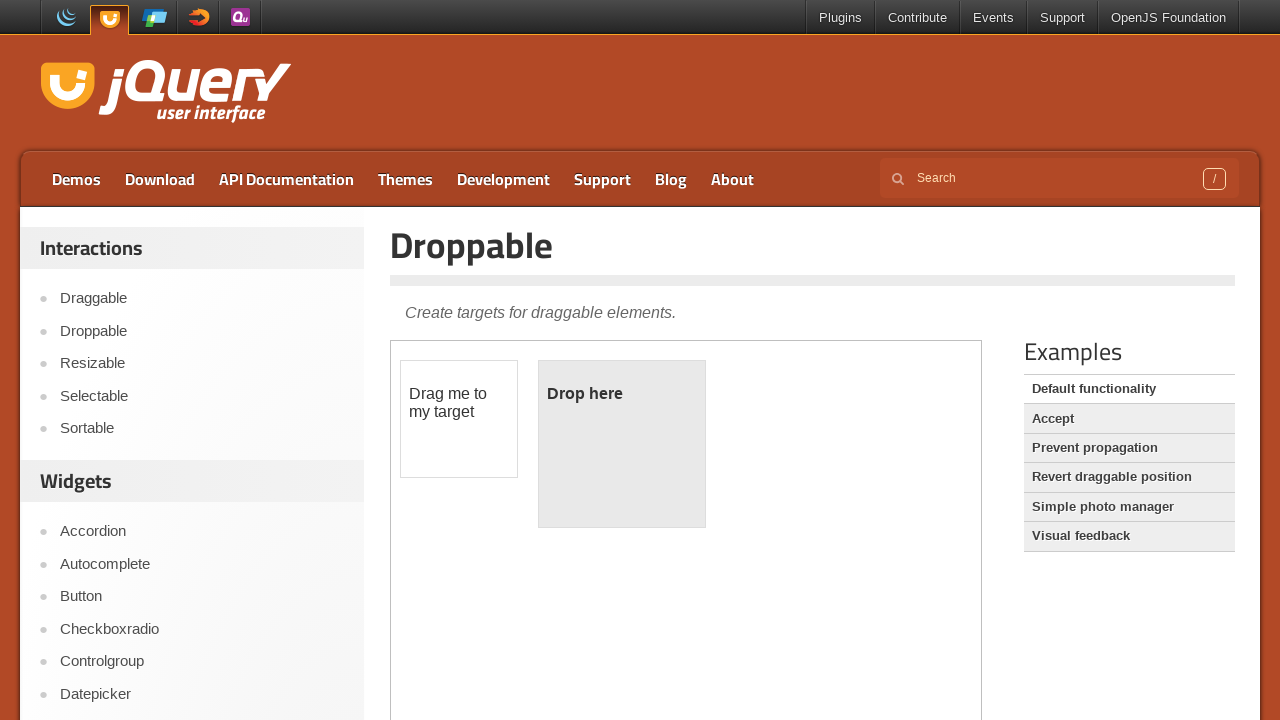

Located the droppable target element
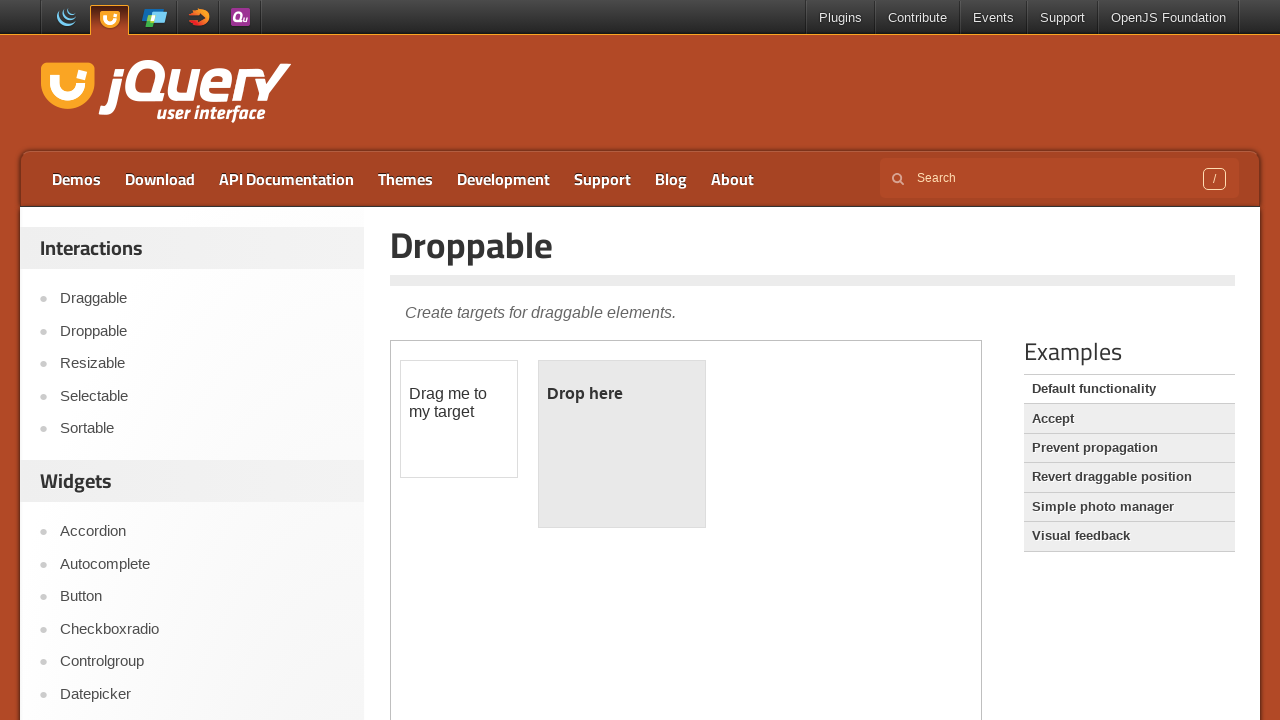

Retrieved original text in the drop zone: '
	Drop here
'
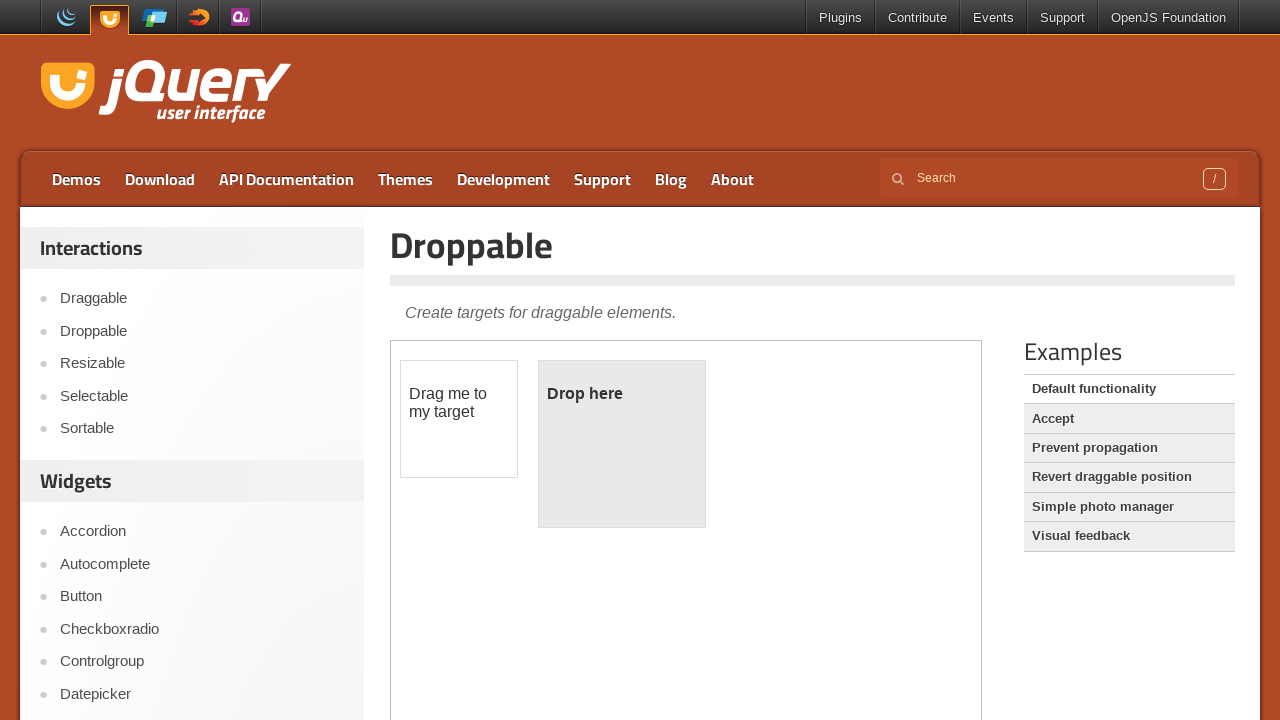

Dragged the source element onto the target drop zone at (622, 444)
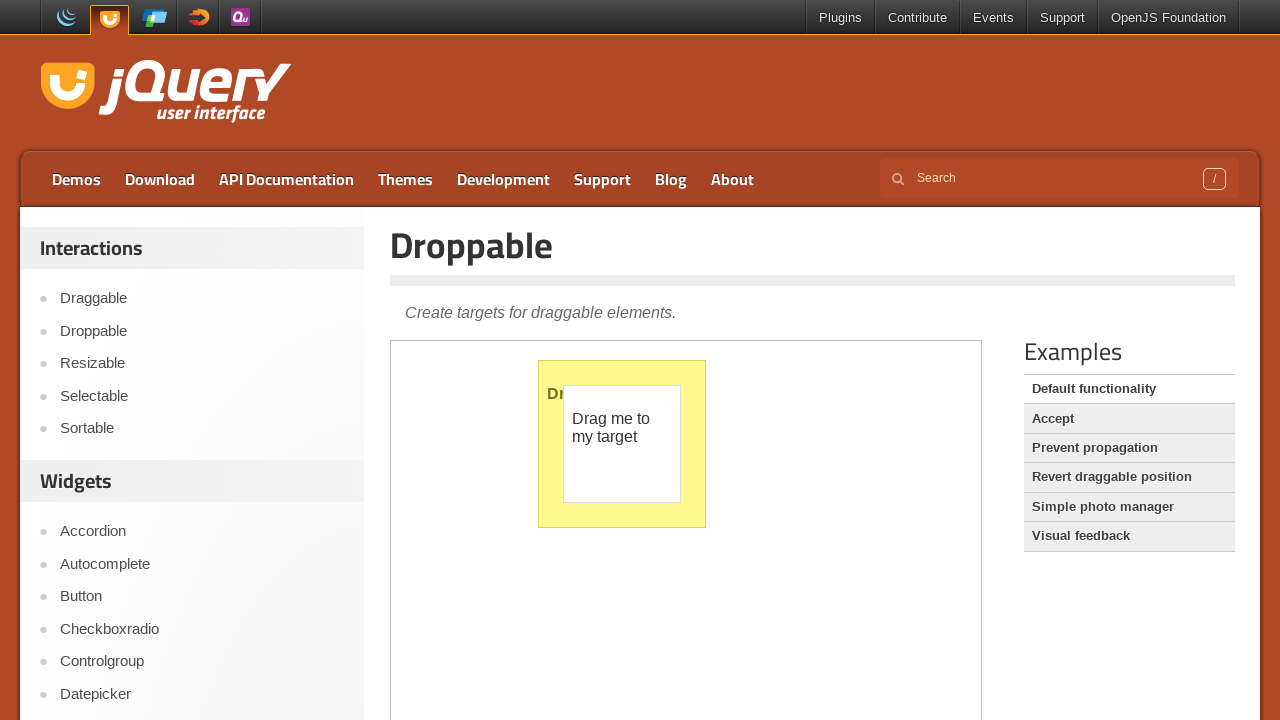

Retrieved new text in the drop zone after drag and drop: '
	Dropped!
'
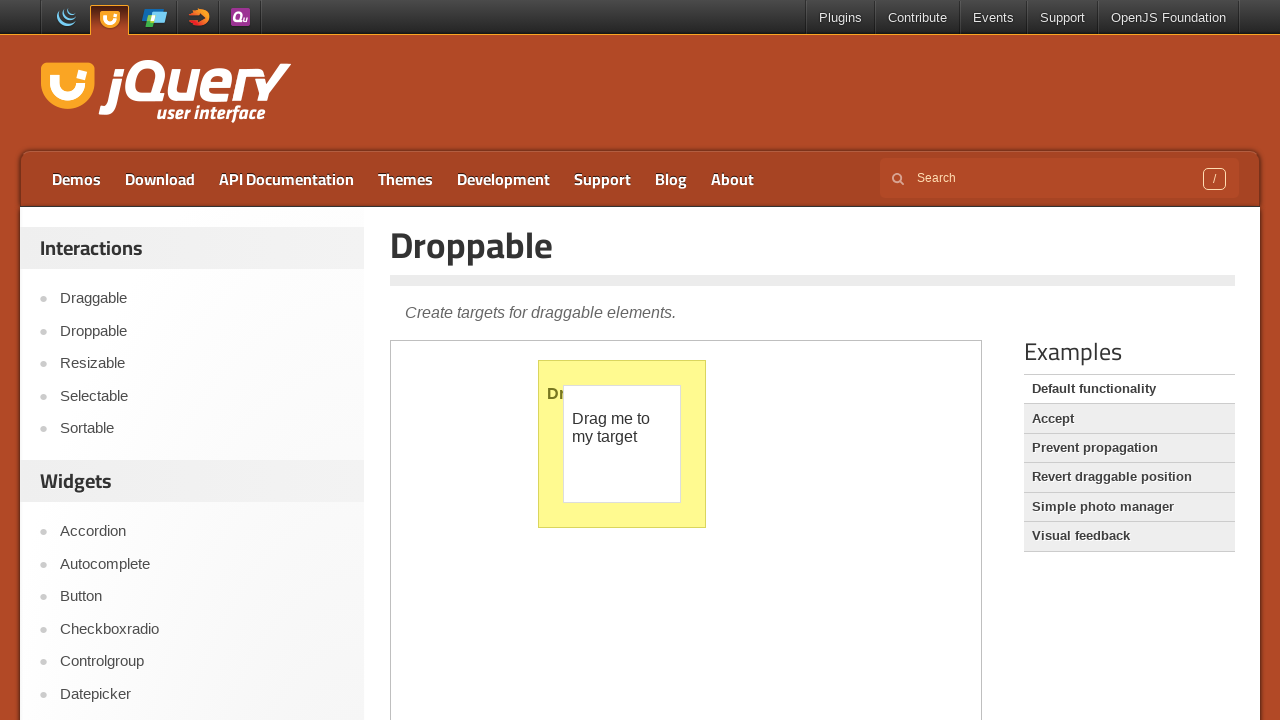

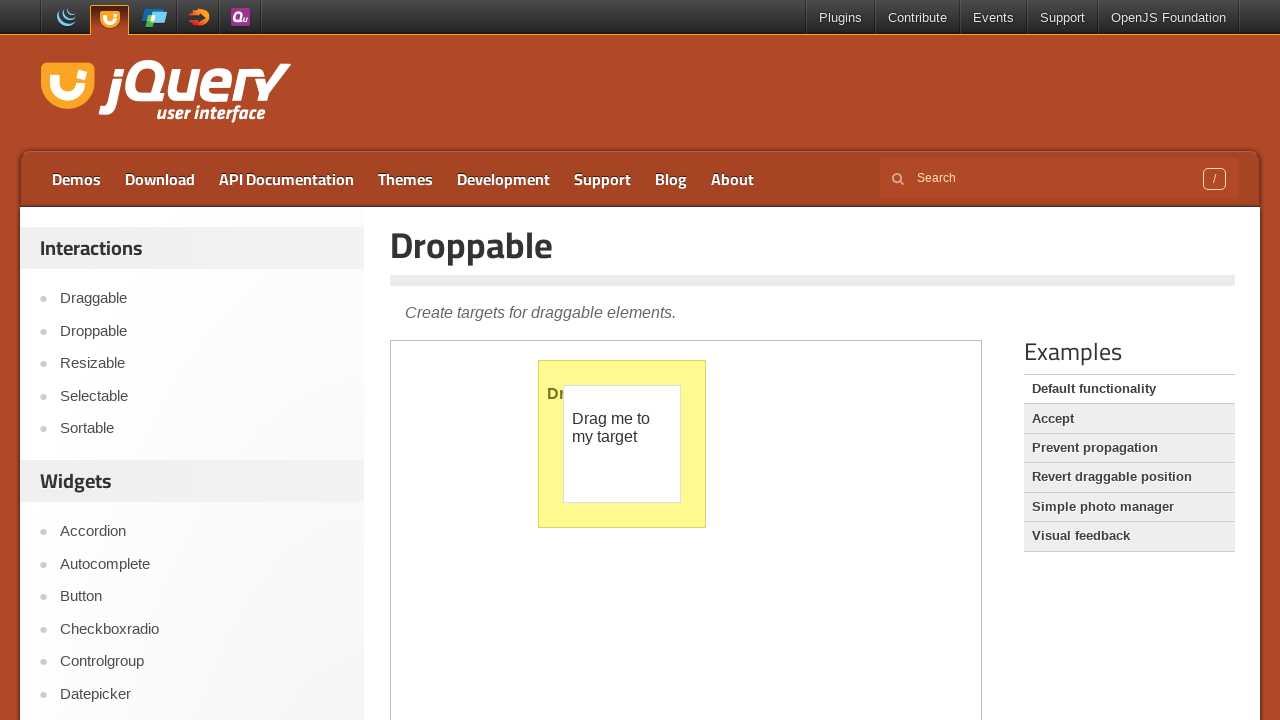